Tests an explicit wait scenario where the script waits for a price to change to $100, then clicks a book button, calculates a mathematical formula based on a displayed value, and submits the answer

Starting URL: http://suninjuly.github.io/explicit_wait2.html

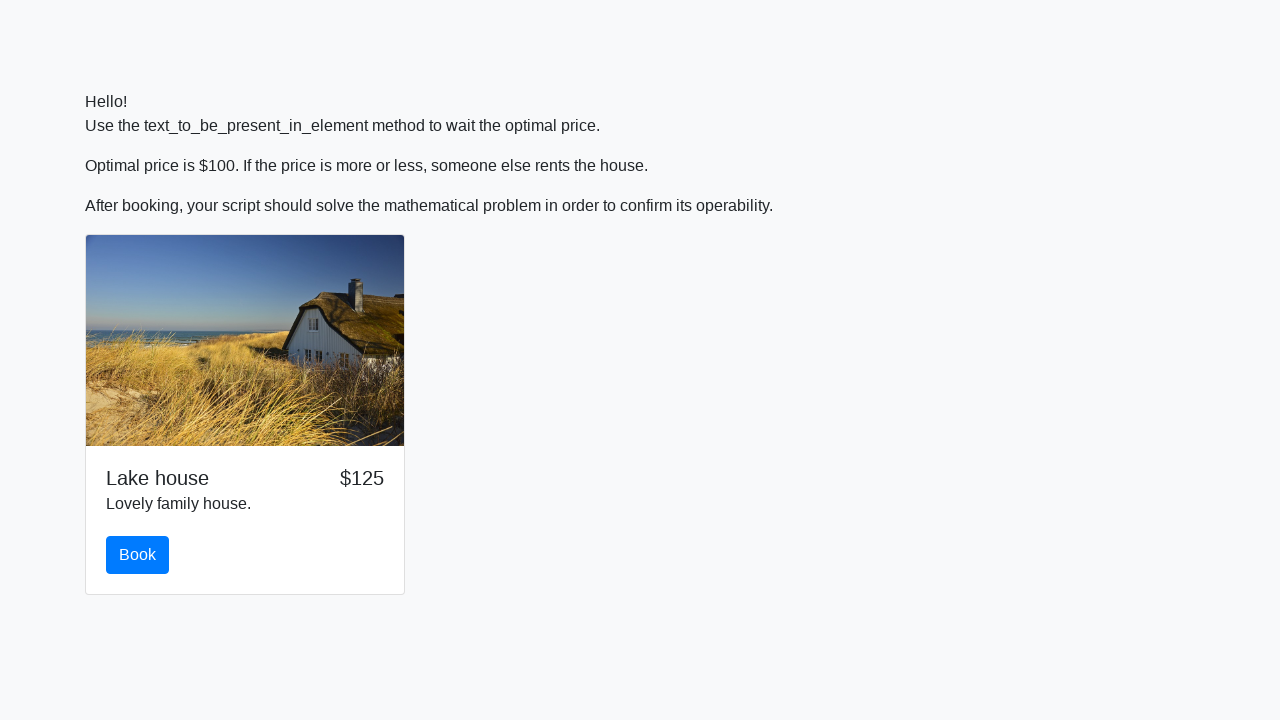

Waited for price element to display $100
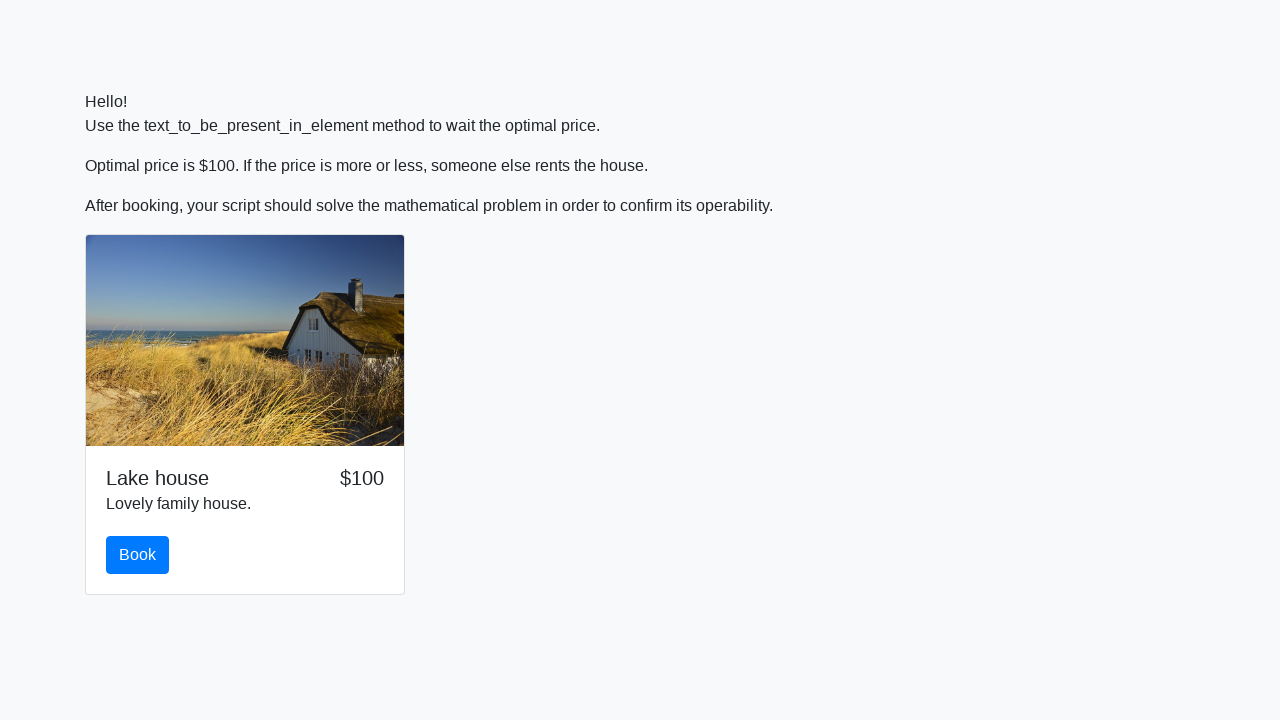

Clicked the book button at (138, 555) on #book
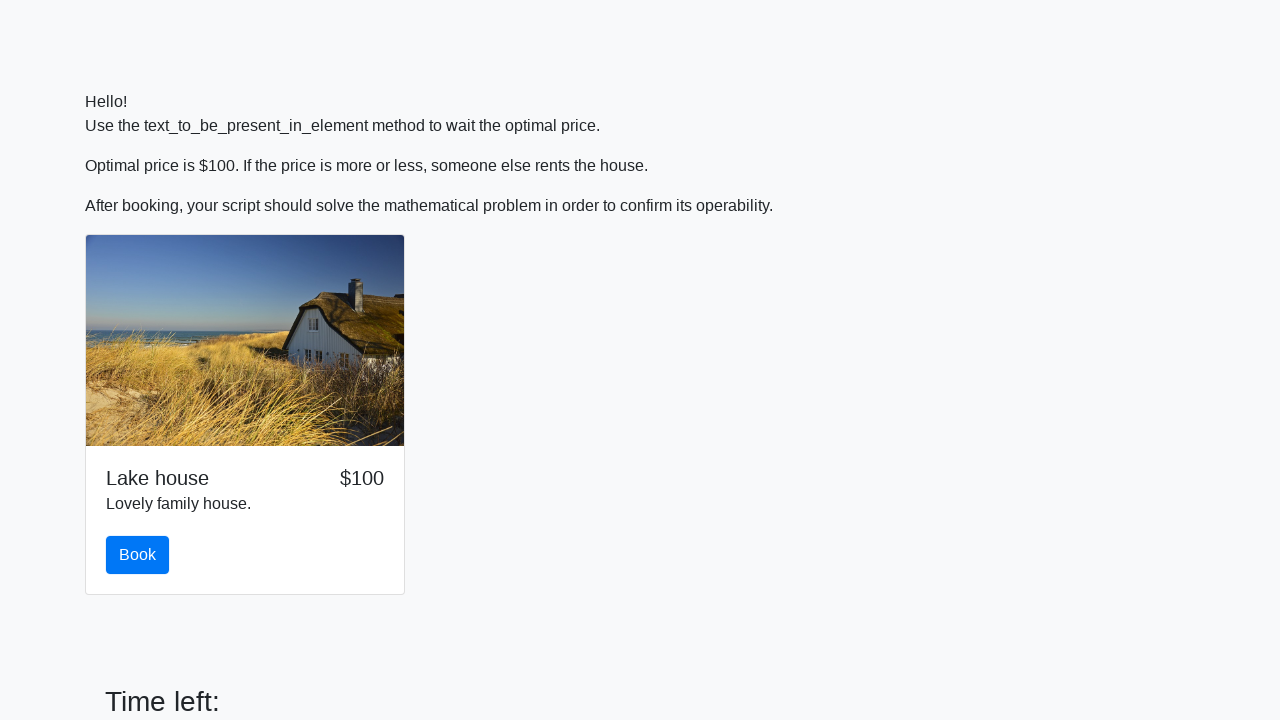

Retrieved input value from #input_value element
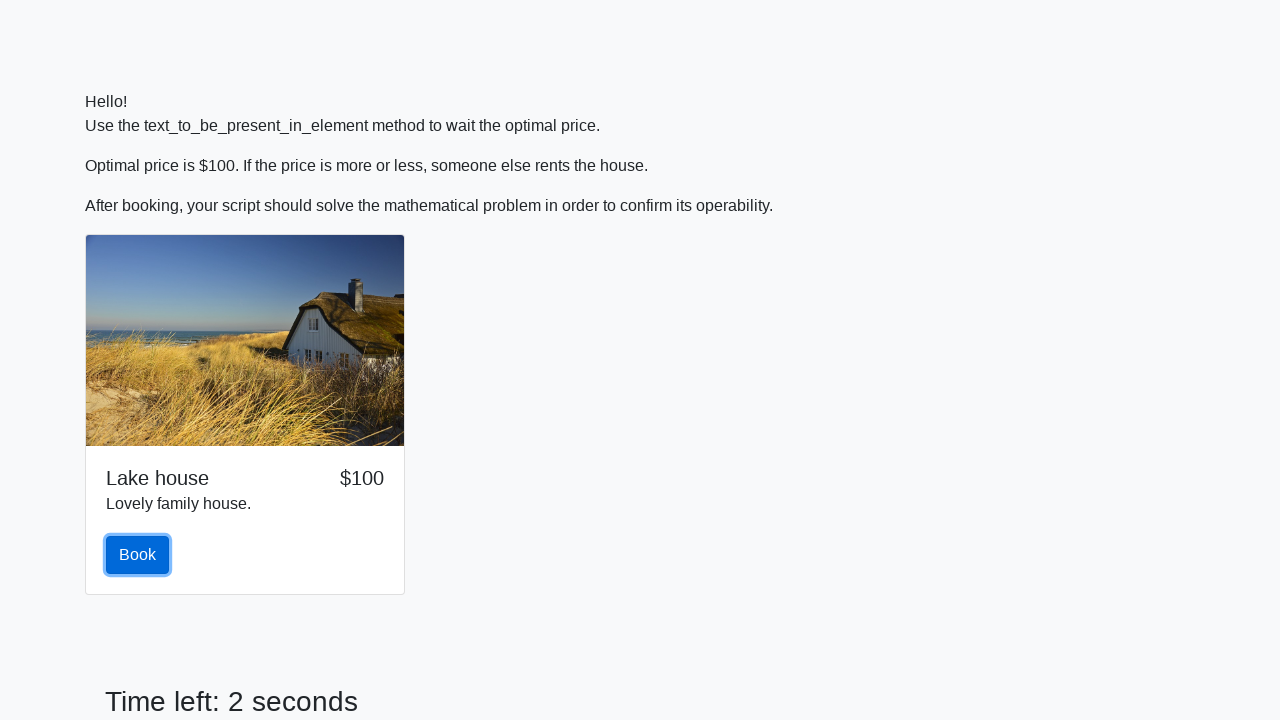

Calculated mathematical formula: log(abs(12 * sin(x)))
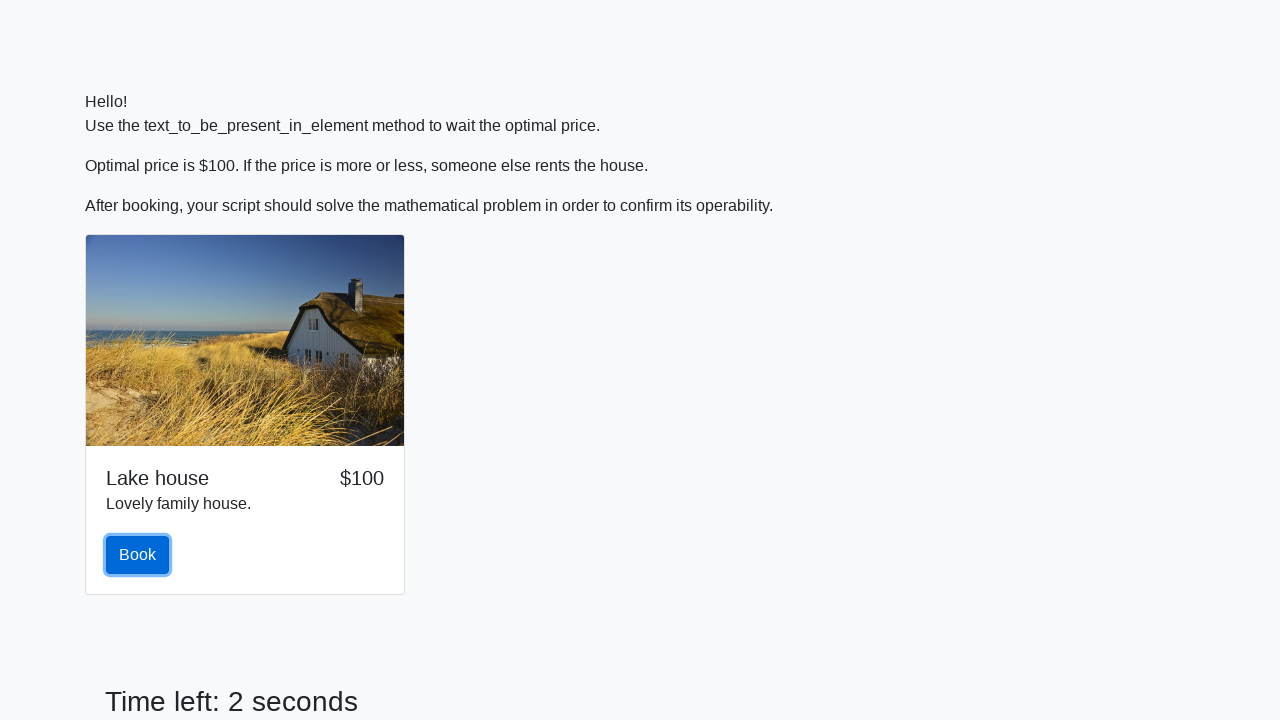

Filled answer field with calculated value on #answer
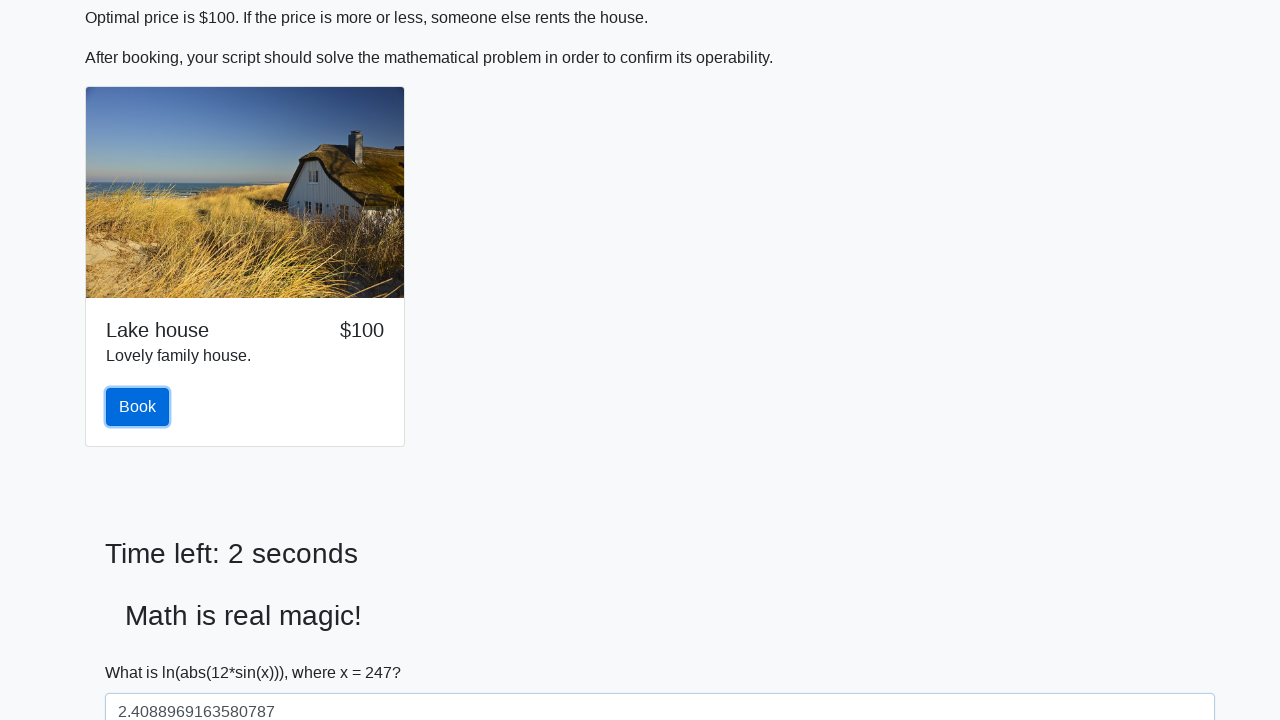

Clicked submit button to submit the form at (143, 651) on button[type='submit']
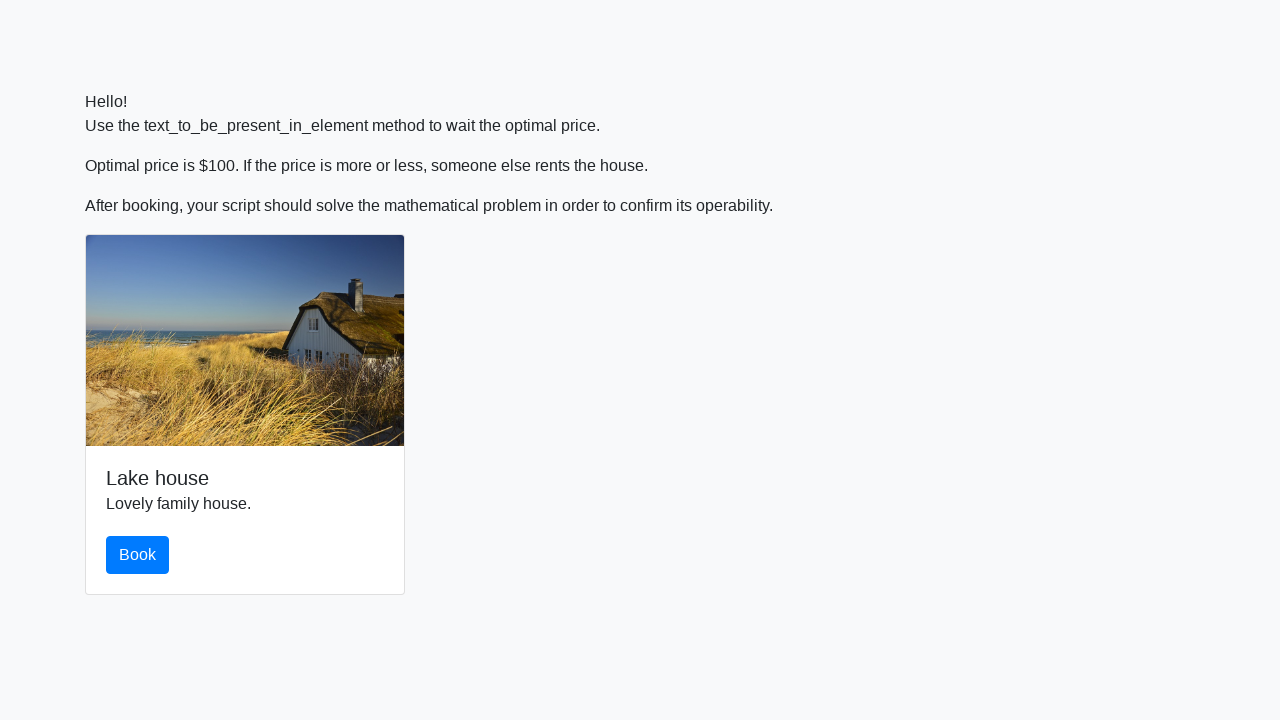

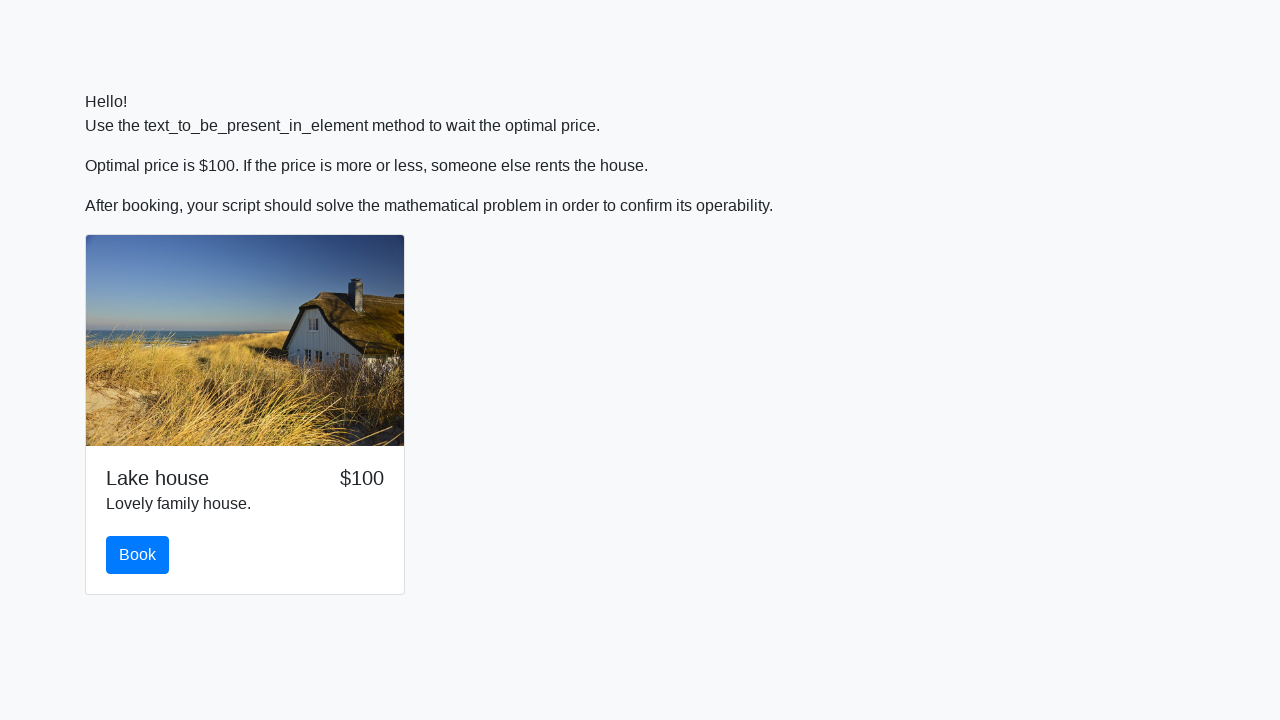